Tests a demo form by filling in a developer name, checking multiple checkboxes for testing features and OS preference, selecting an interface option from dropdown, adjusting a slider, entering comments, and submitting the form.

Starting URL: https://devexpress.github.io/testcafe/example/

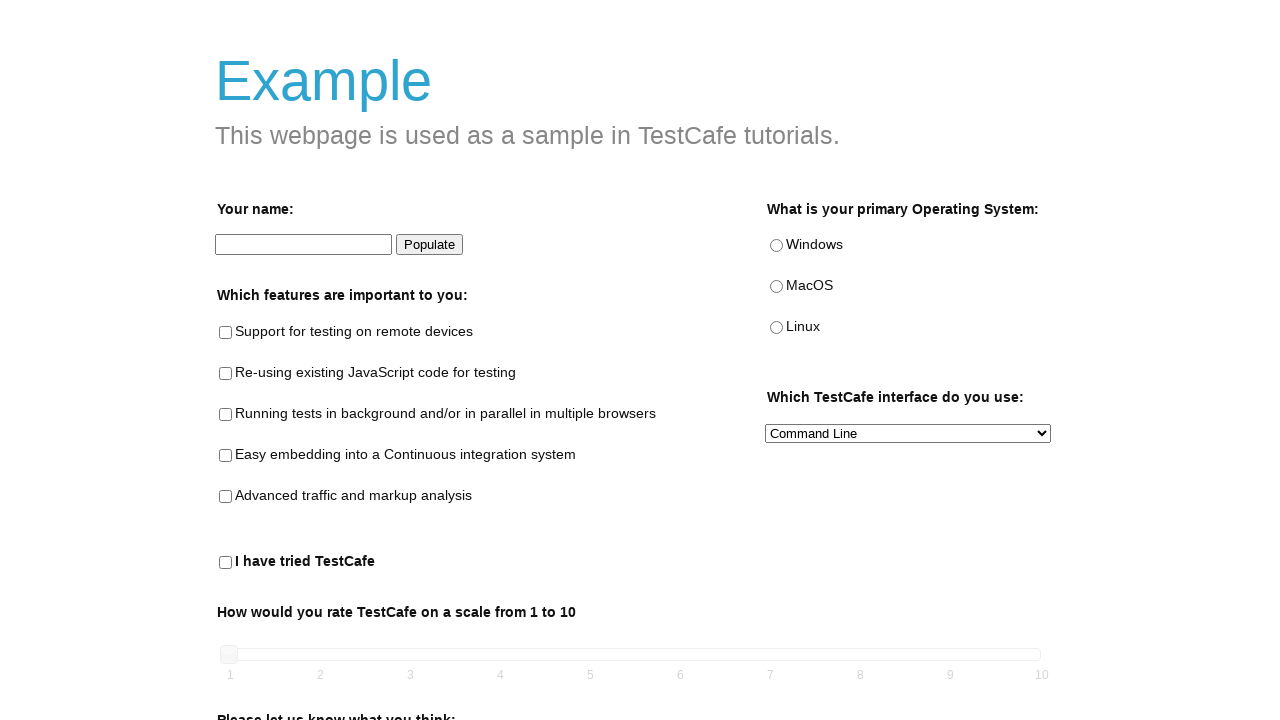

Waited for form to load - developer name field is visible
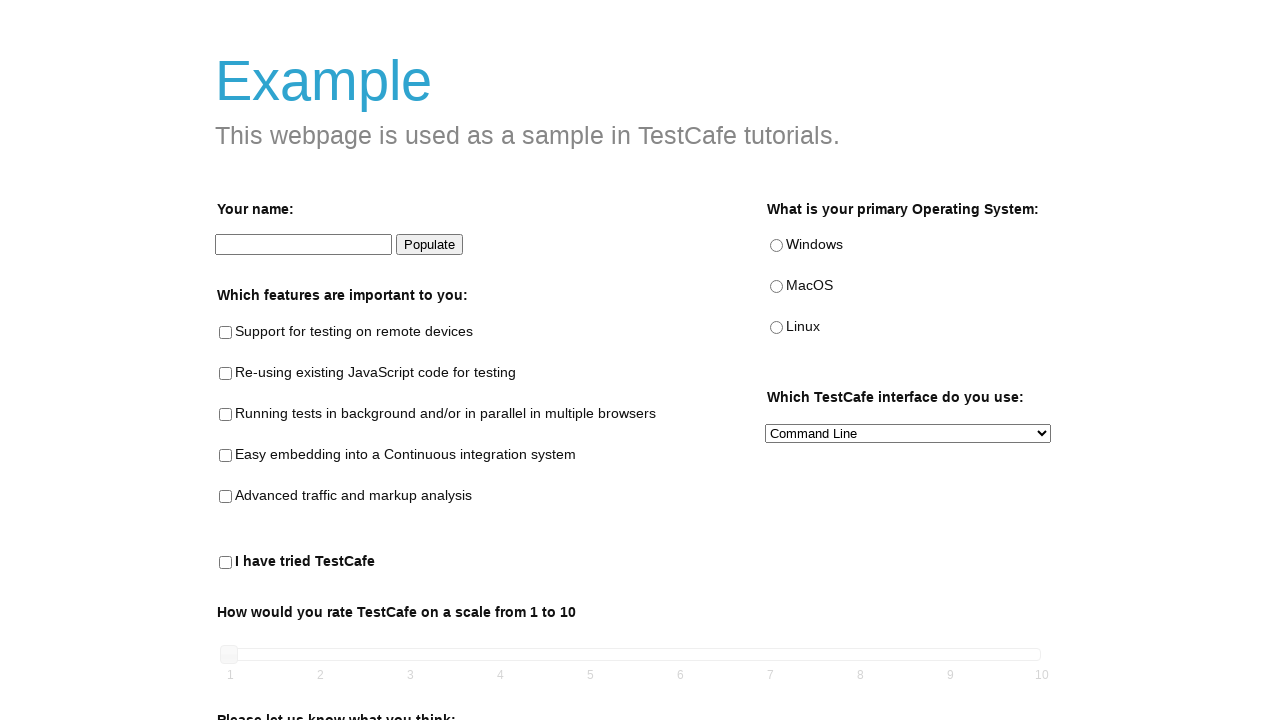

Entered developer name 'Mikhail Yakovlev' on #developer-name
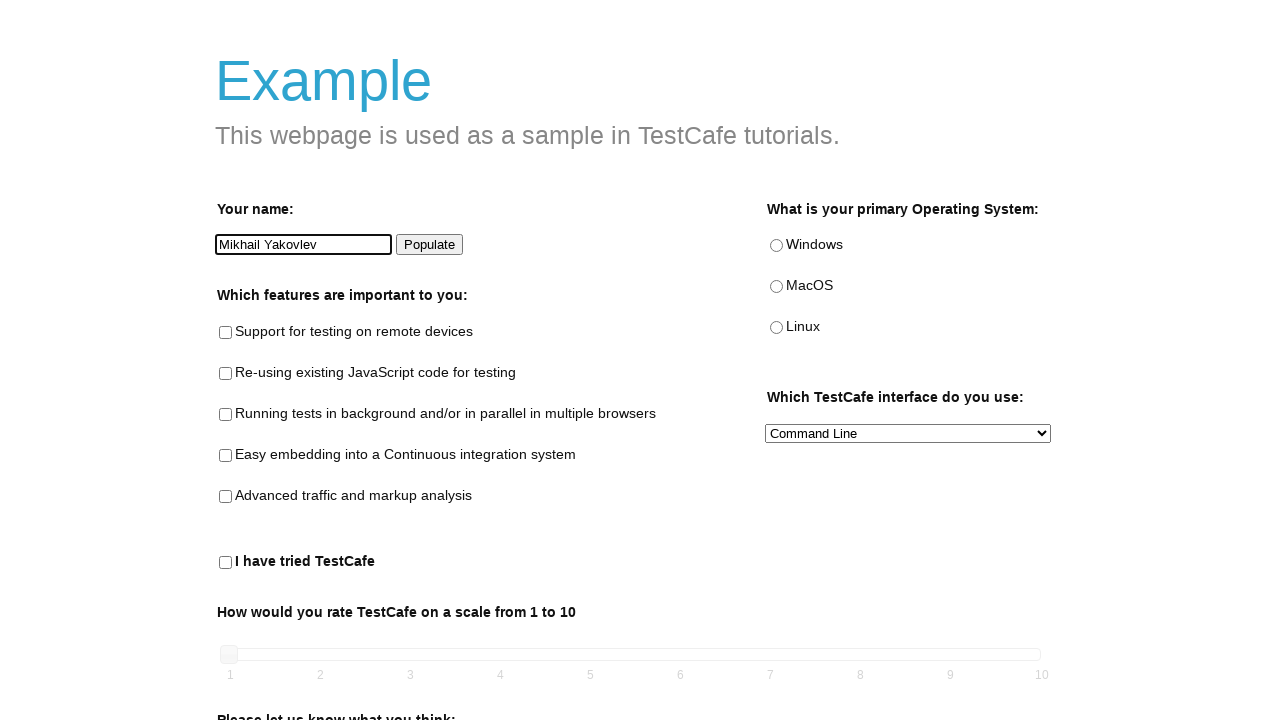

Checked 'Remote Testing' feature checkbox at (226, 333) on #remote-testing
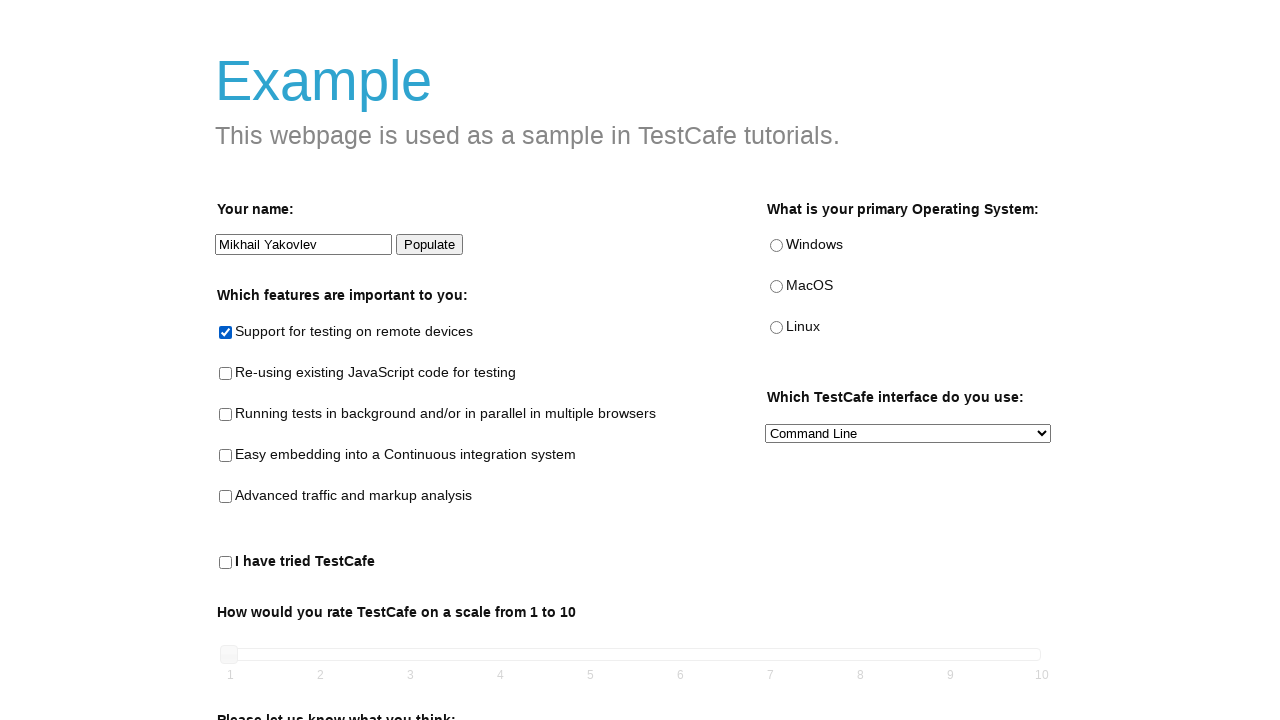

Checked 'Background Parallel Testing' feature checkbox at (226, 415) on #background-parallel-testing
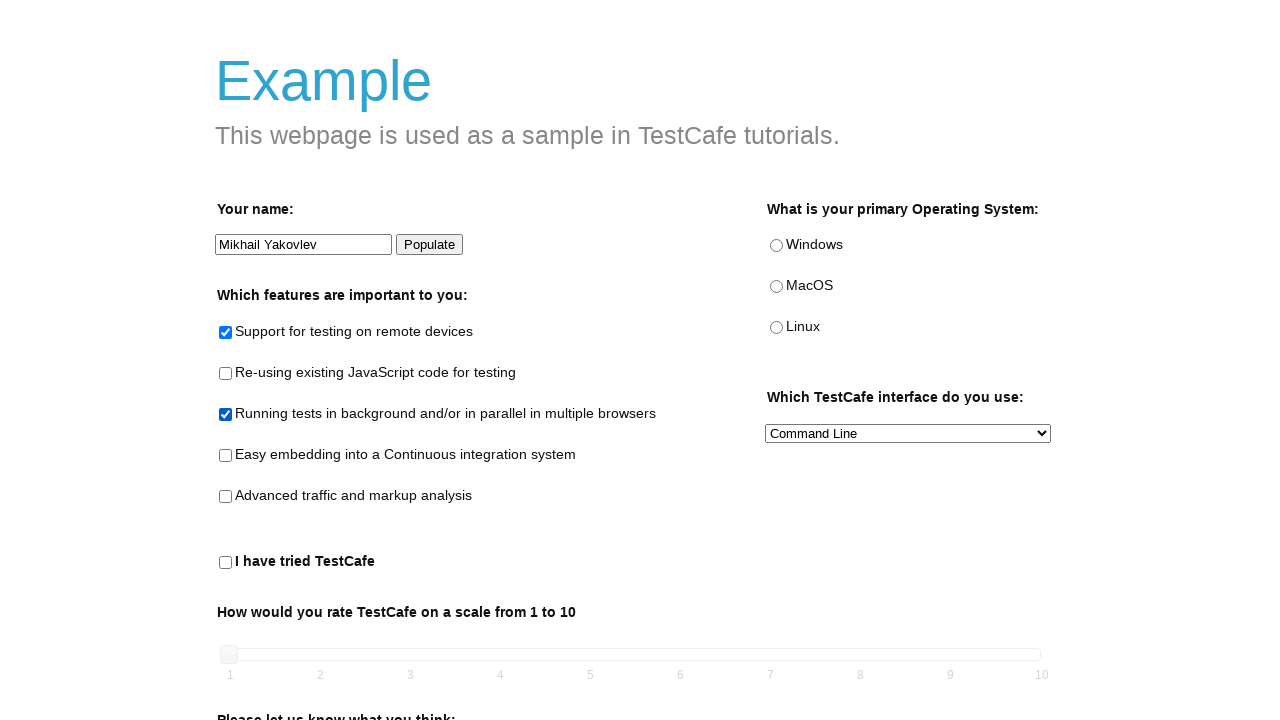

Checked 'Traffic Markup Analysis' feature checkbox at (226, 497) on #traffic-markup-analysis
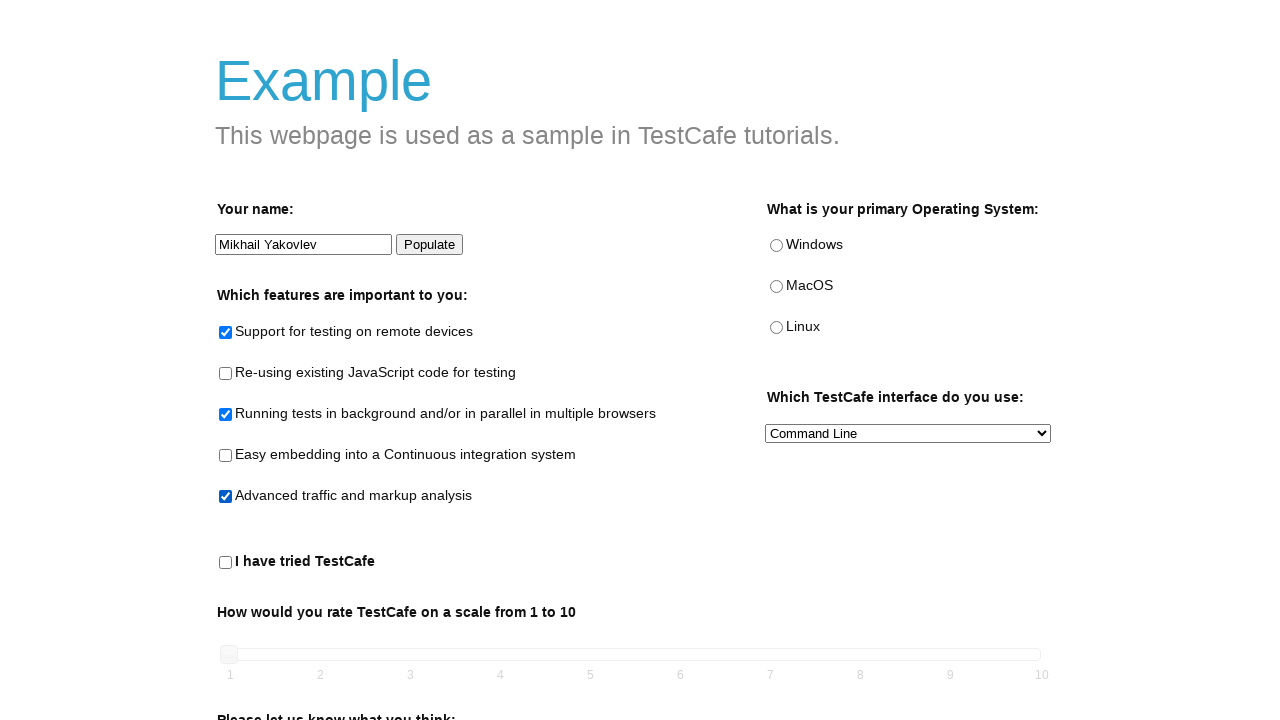

Checked 'Tried TestCafe' feature checkbox at (226, 563) on #tried-test-cafe
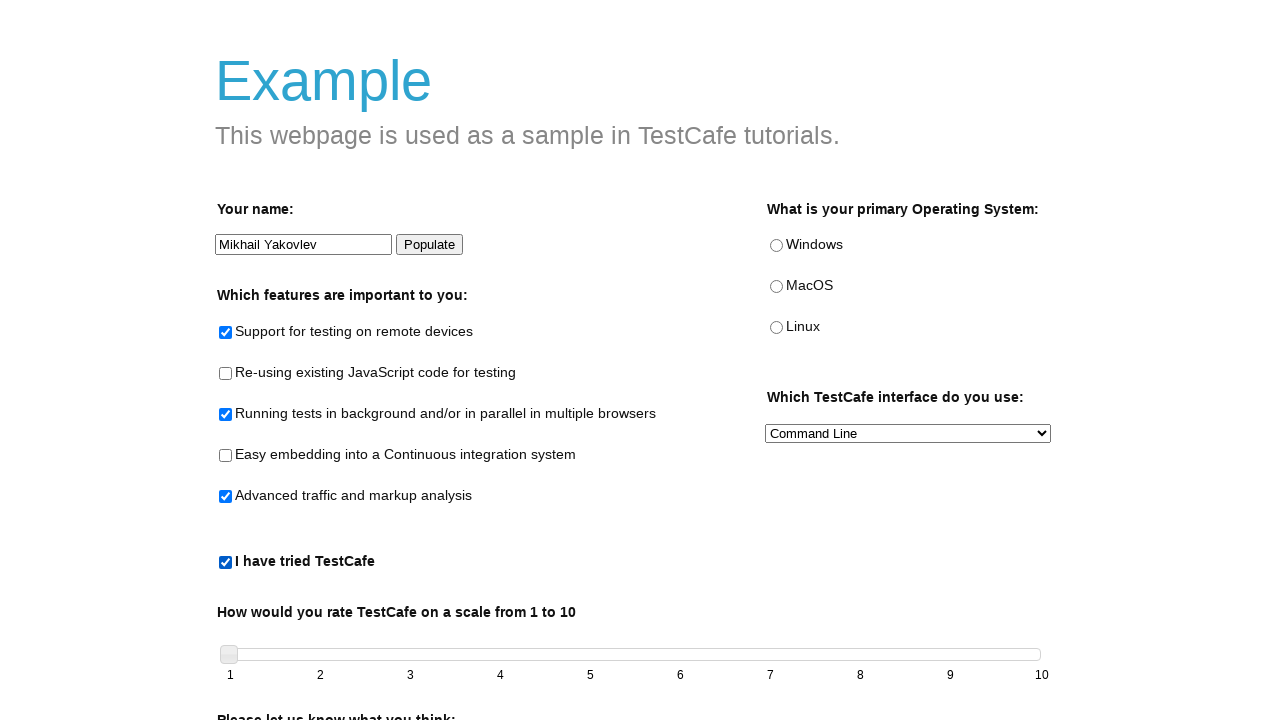

Checked macOS operating system preference at (776, 287) on #macos
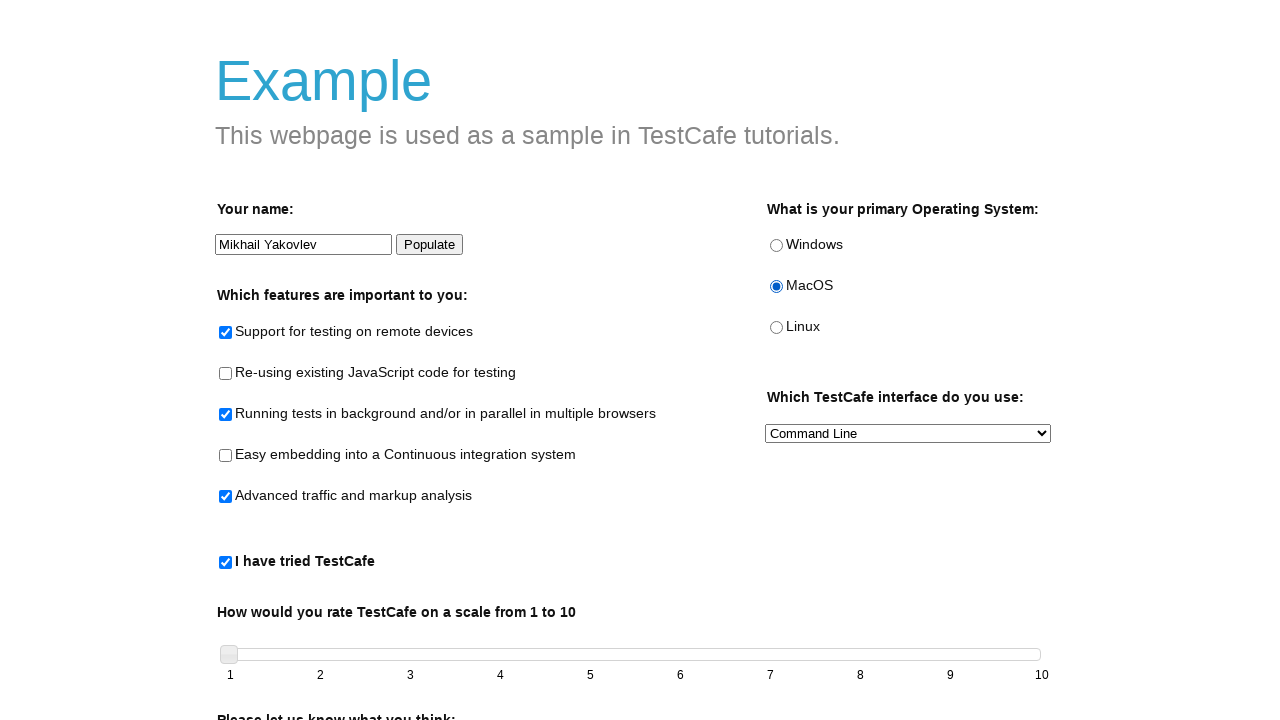

Selected 'Both' from preferred interface dropdown on #preferred-interface
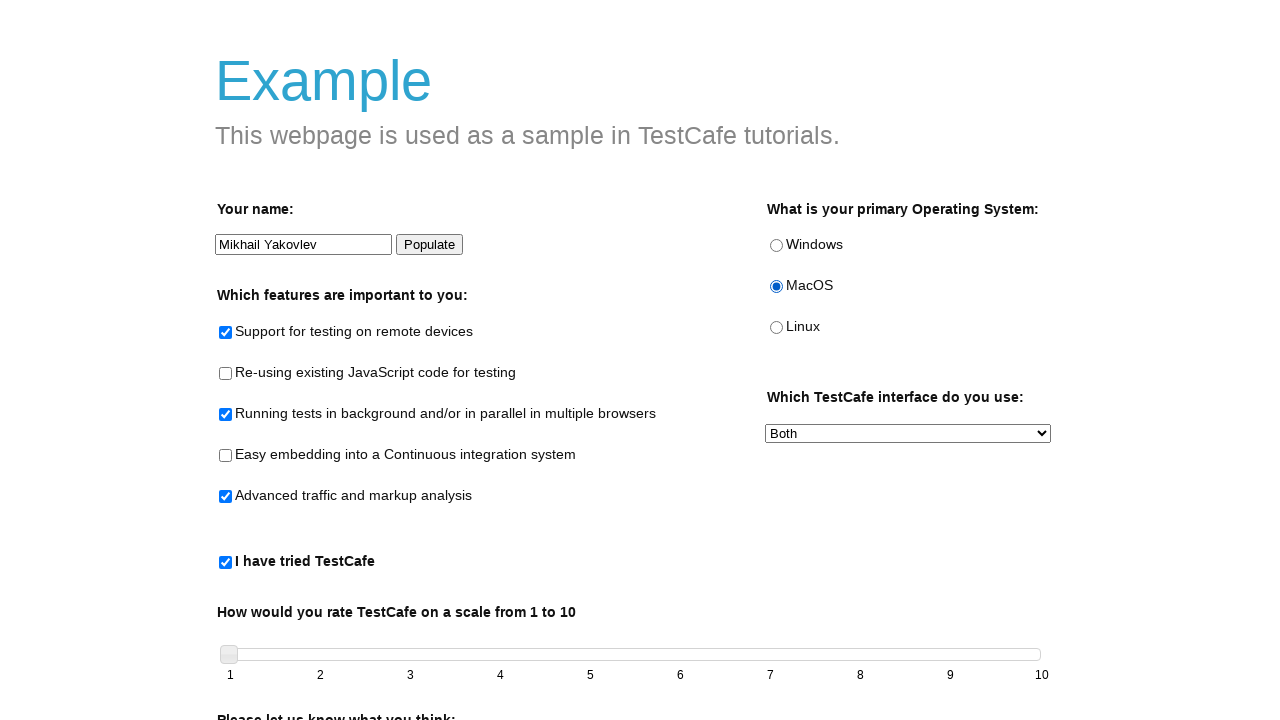

Clicked on slider handle at (229, 654) on .ui-slider-handle
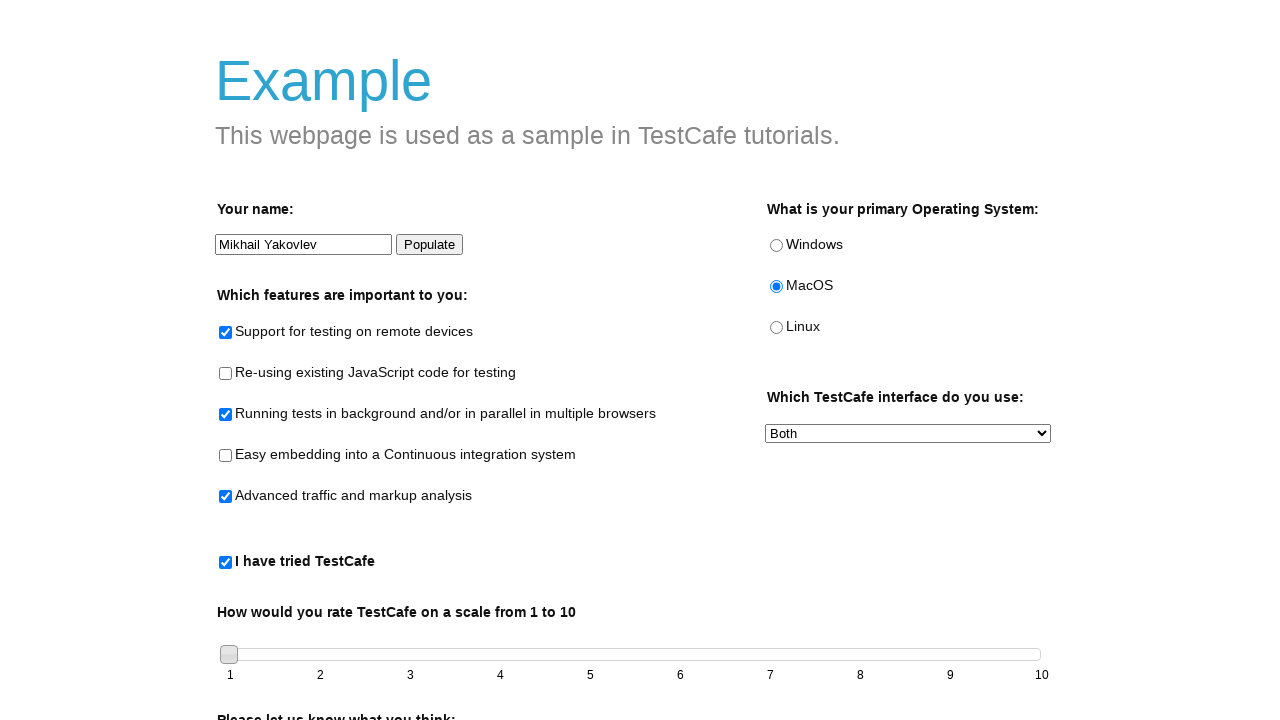

Pressed ArrowRight to adjust slider
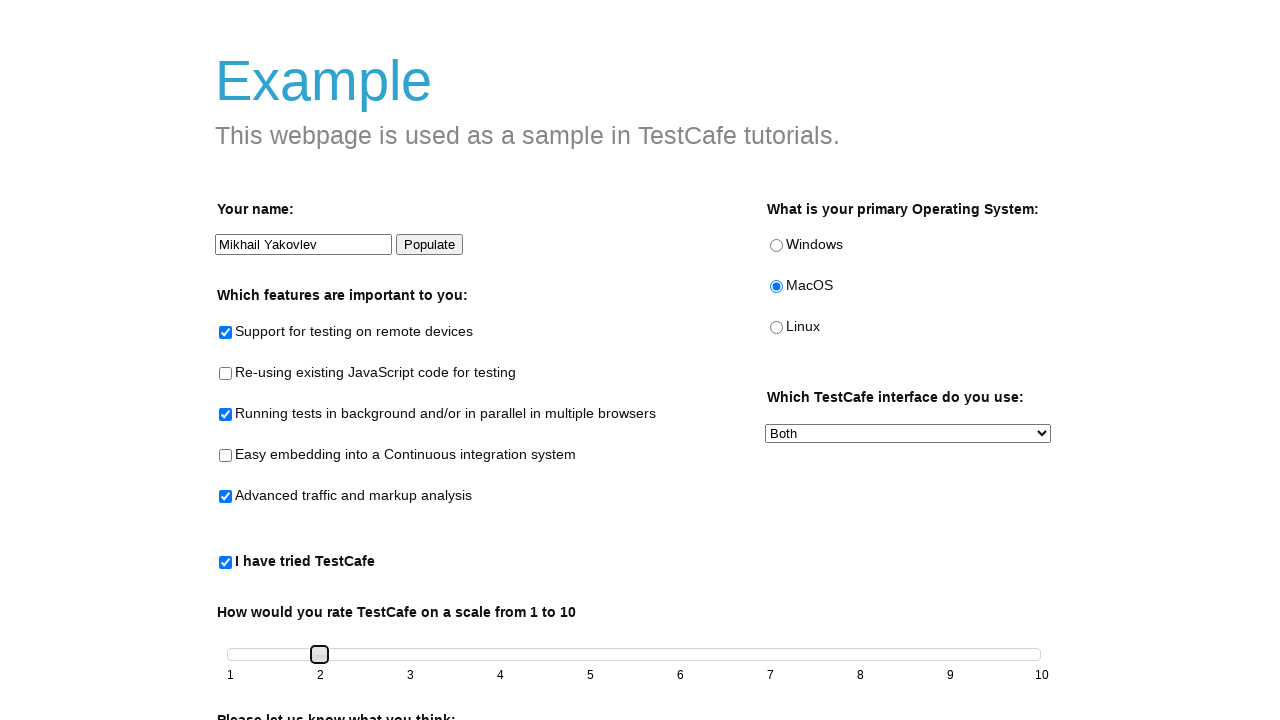

Pressed ArrowRight again to further adjust slider
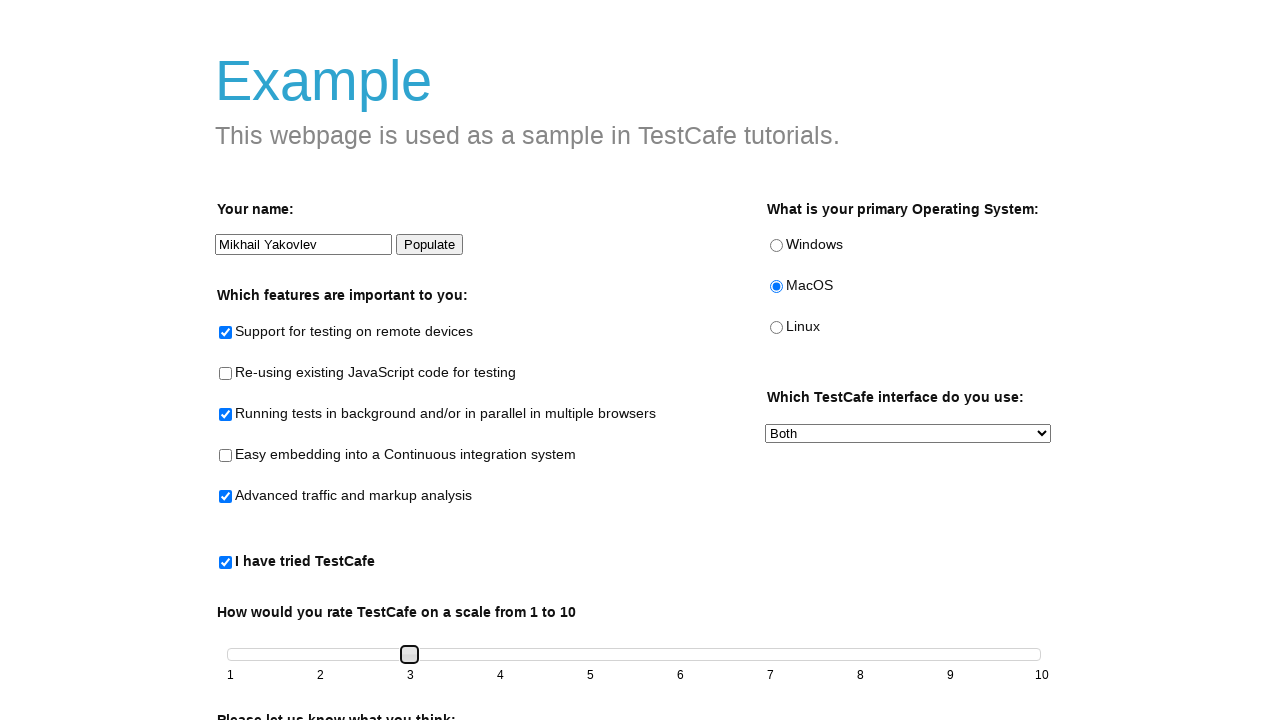

Entered comments: 'Testing is hard, but it is possible' on #comments
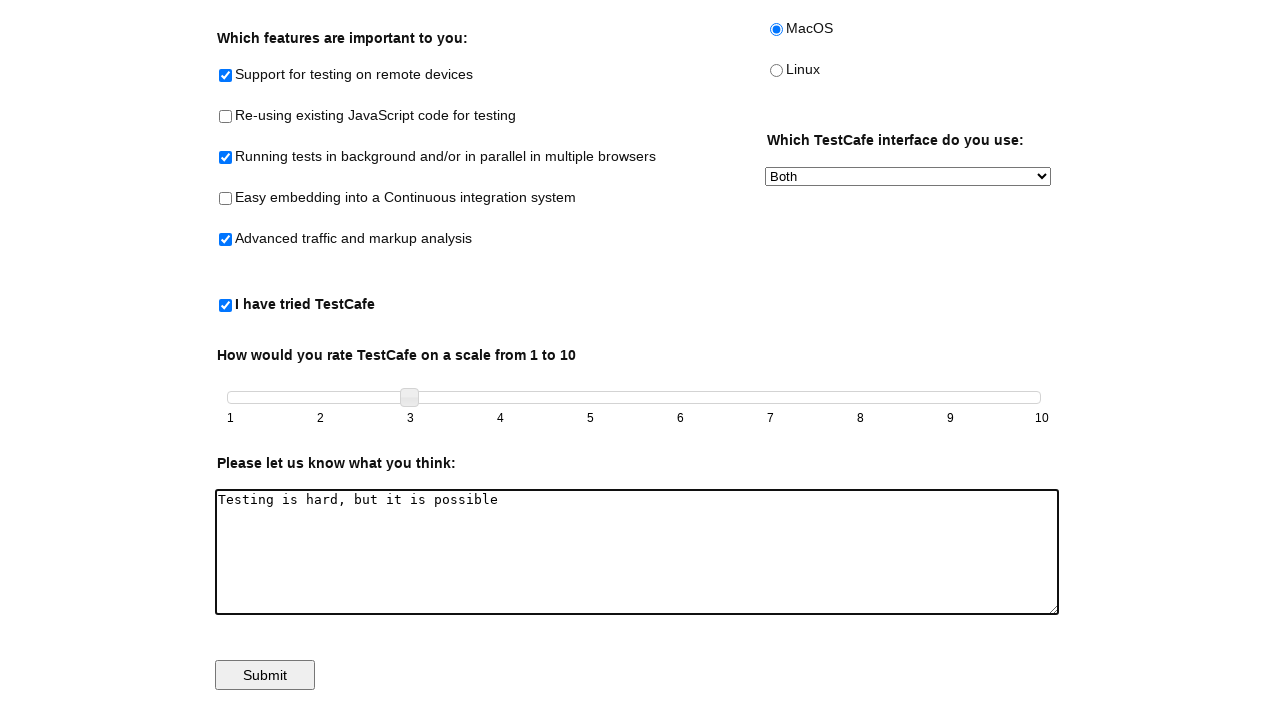

Clicked submit button to submit the form at (265, 675) on #submit-button
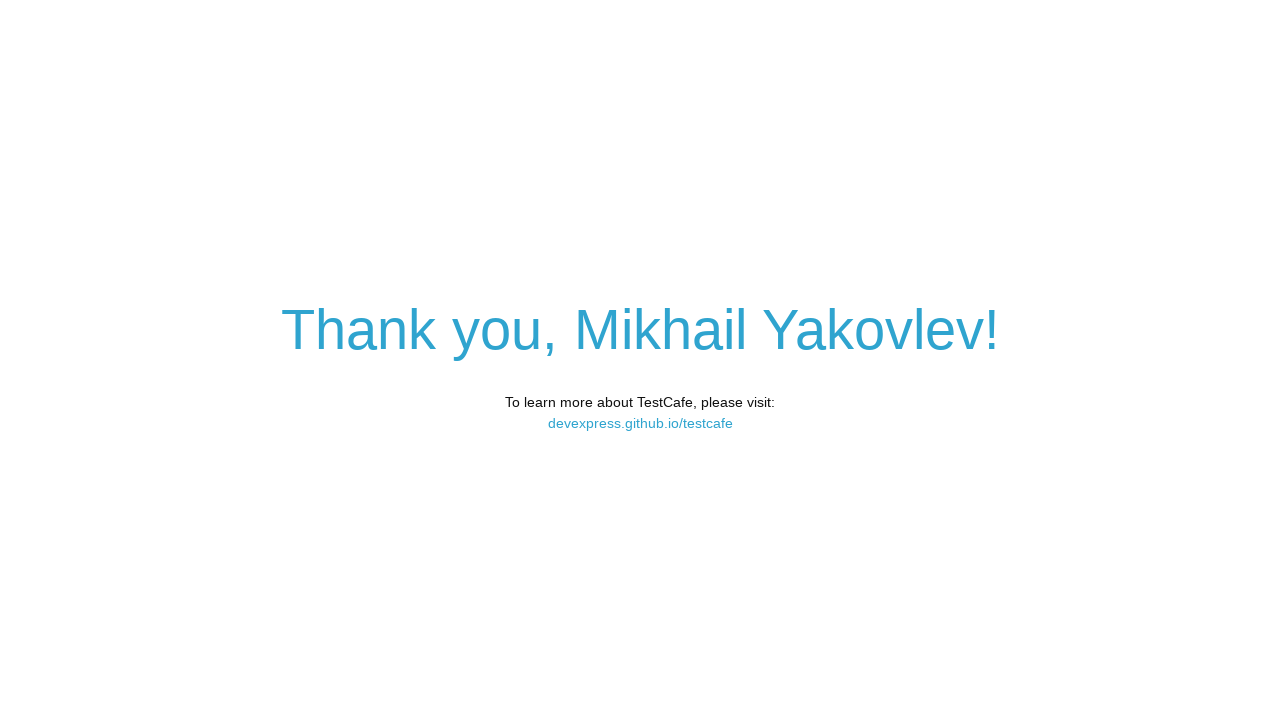

Waited for form submission to complete
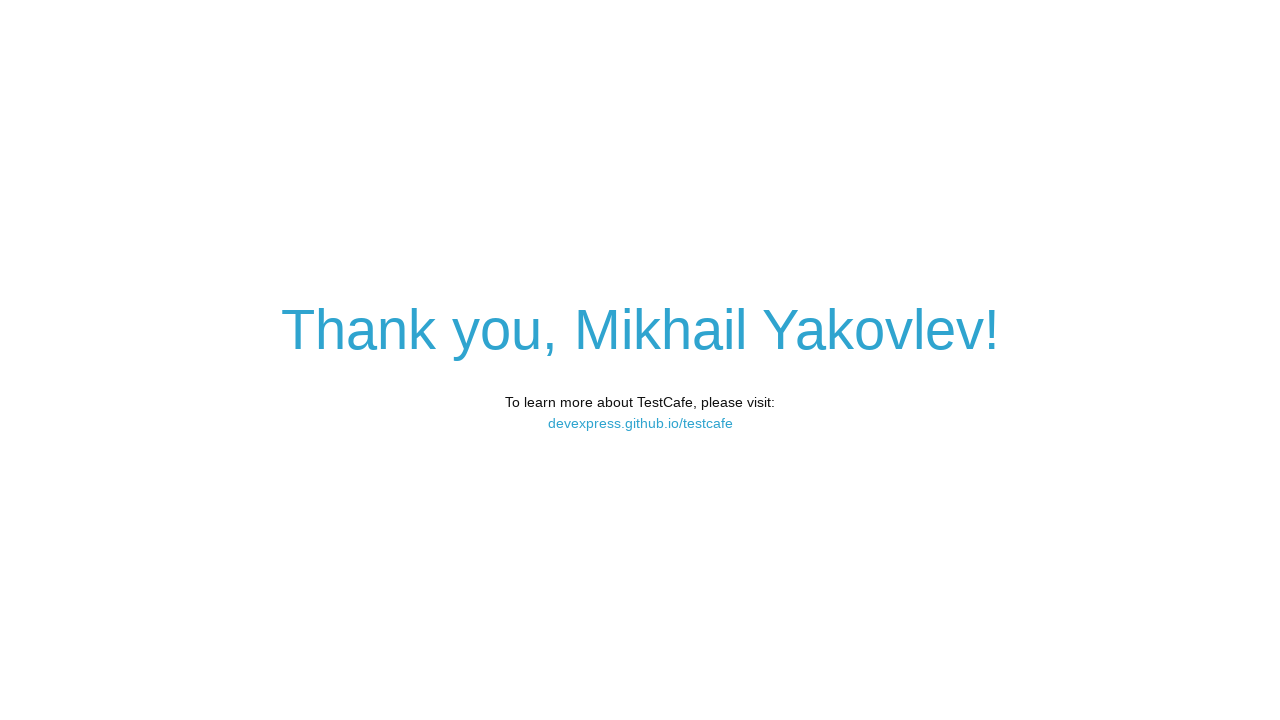

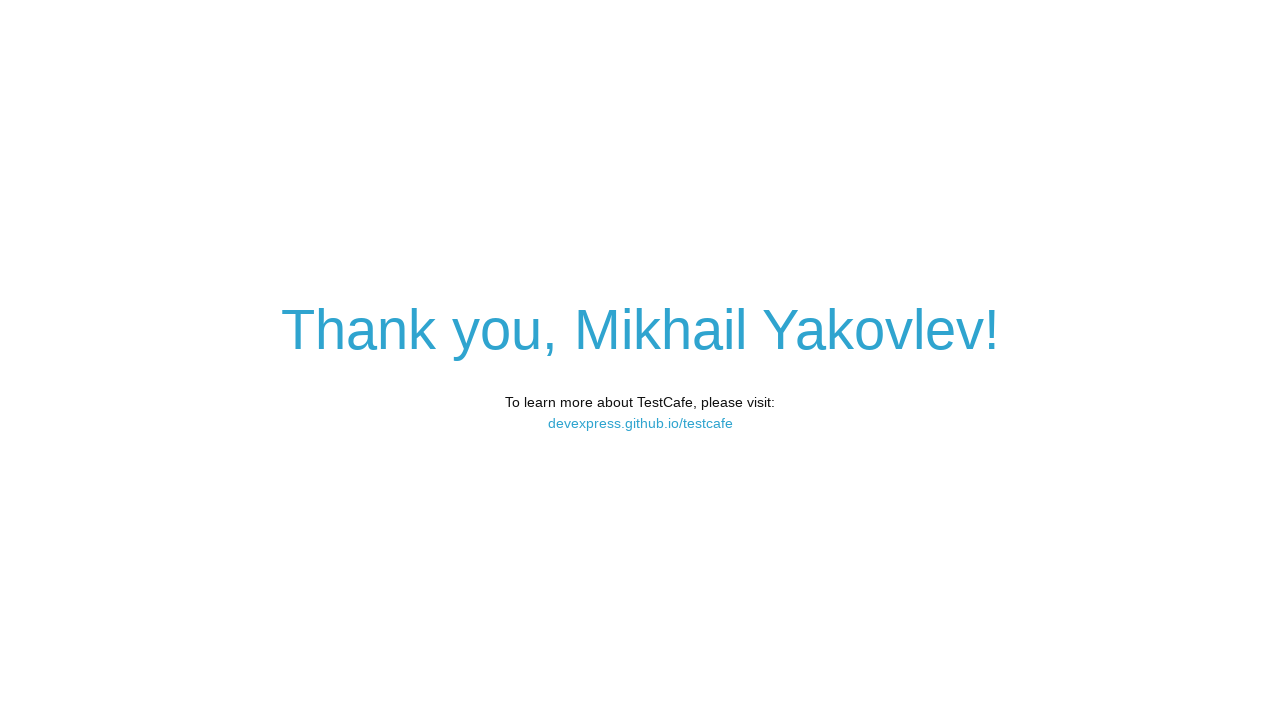